Tests that hovering over the second user image reveals hidden text/header information

Starting URL: https://the-internet.herokuapp.com/hovers

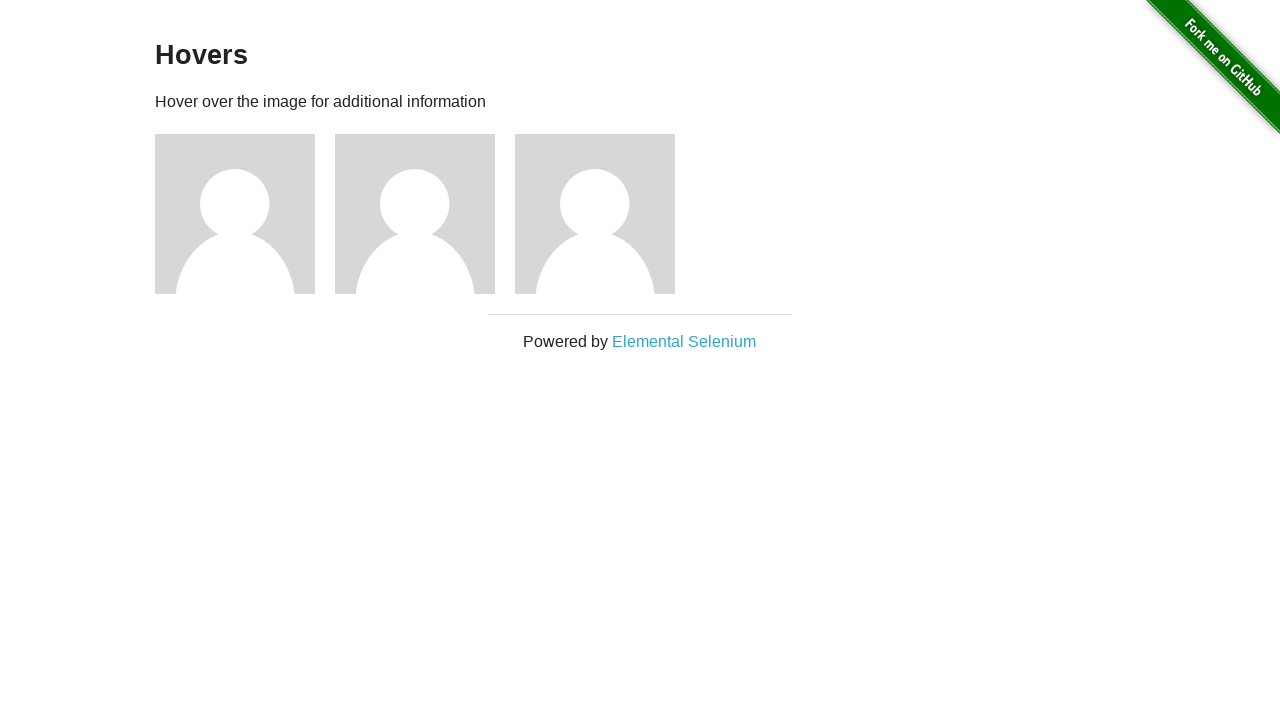

Navigated to hovers page
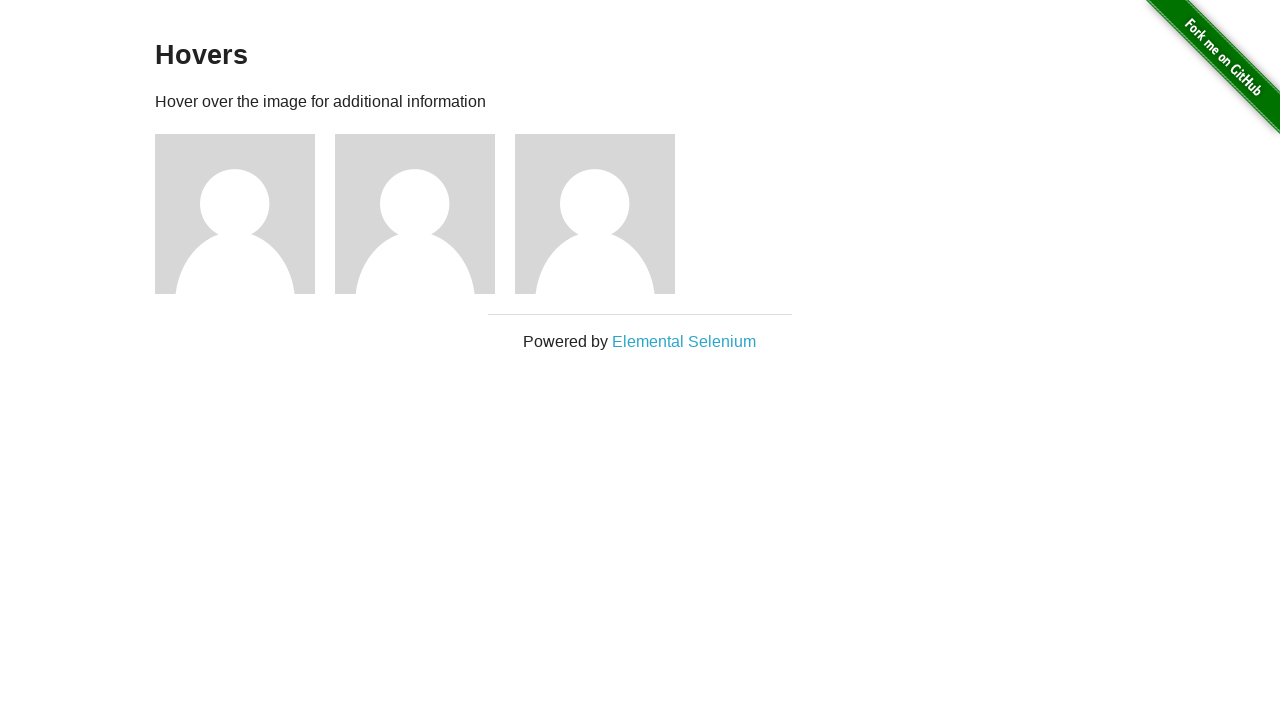

Hovered over the second user image at (425, 214) on .figure:nth-child(4)
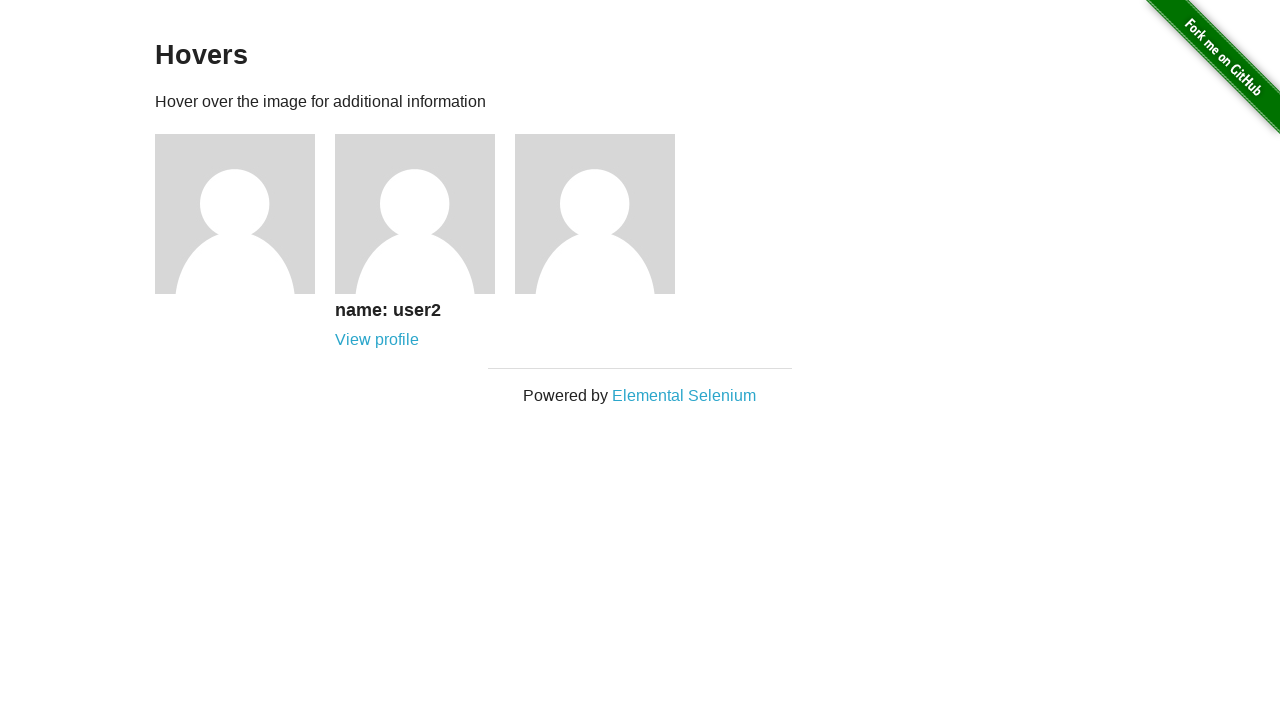

Waited for figcaption to become visible on second image
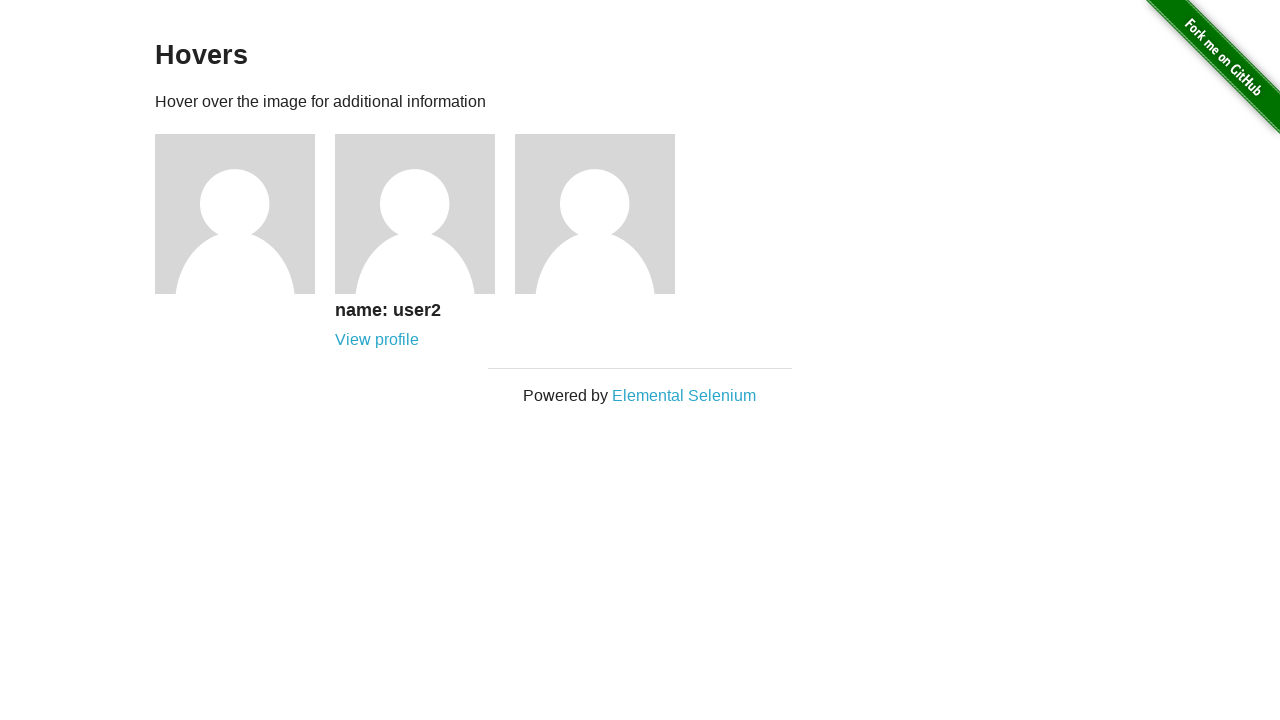

Verified that the hidden header text is now visible on the second user image
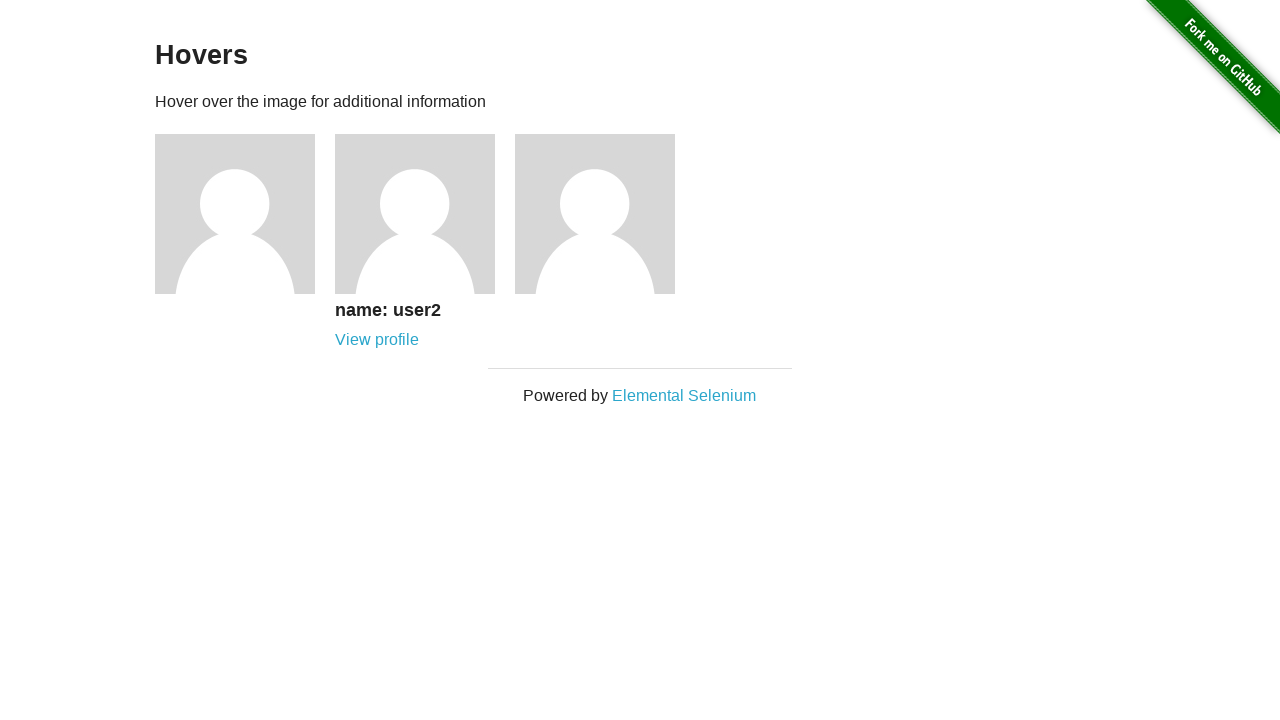

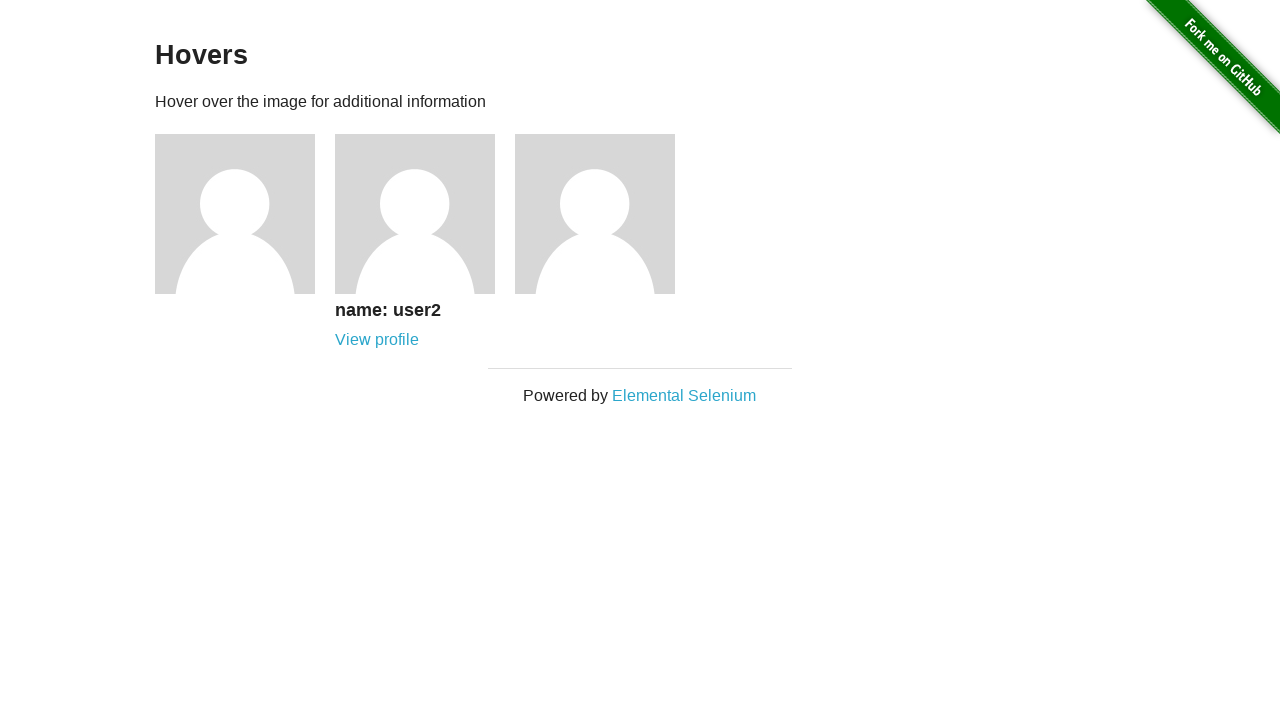